Tests selecting multiple items by dragging from first to last item in a selectable list

Starting URL: https://jqueryui.com/selectable/

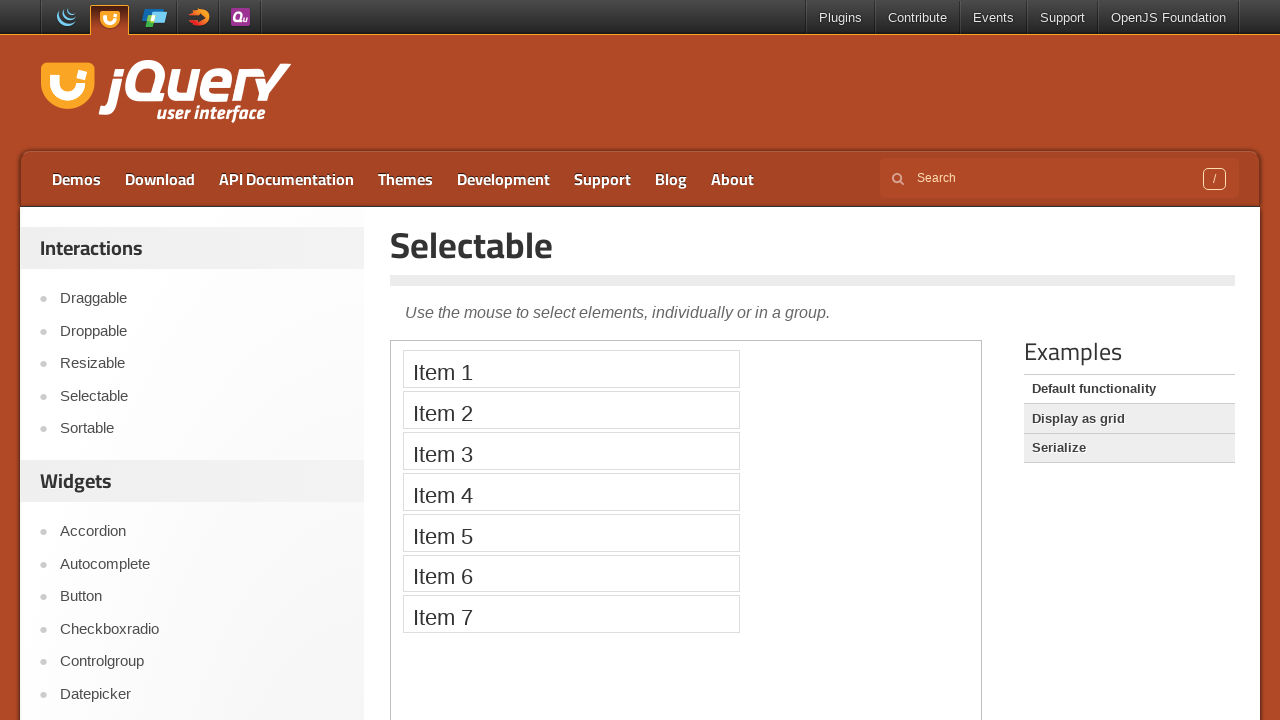

Located the demo iframe
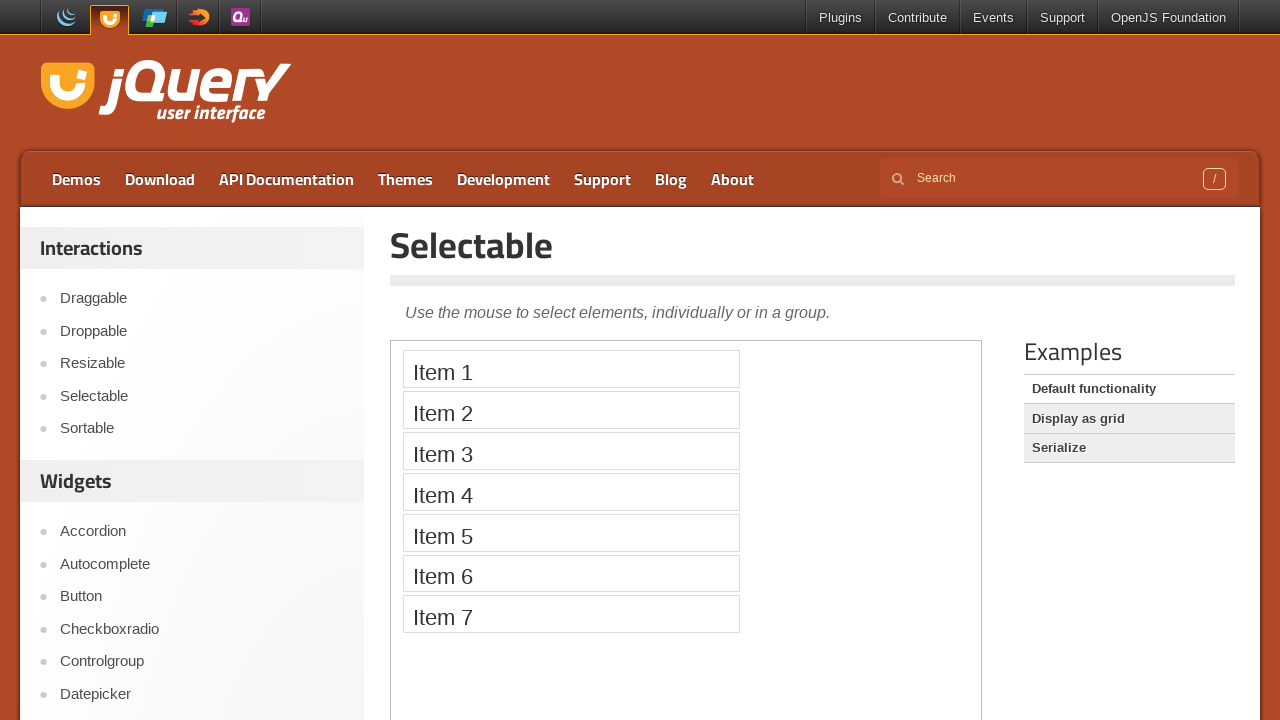

Located the first item in the selectable list
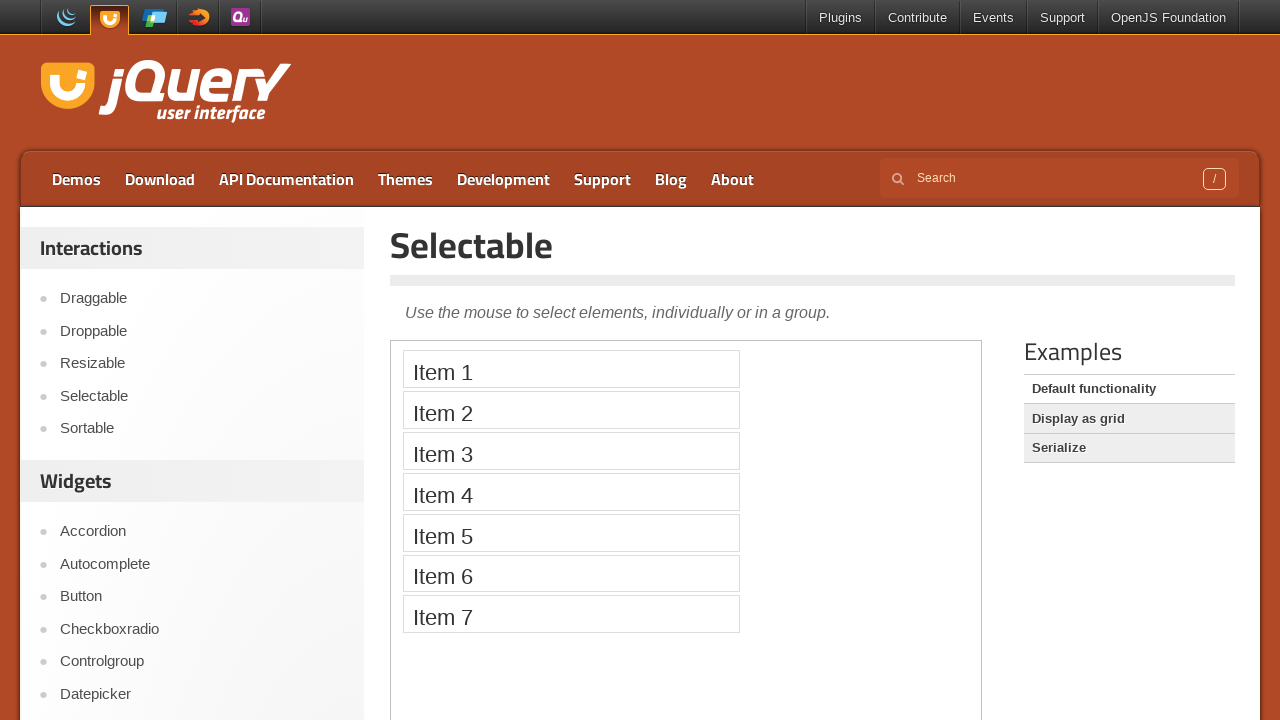

Located the sixth item in the selectable list
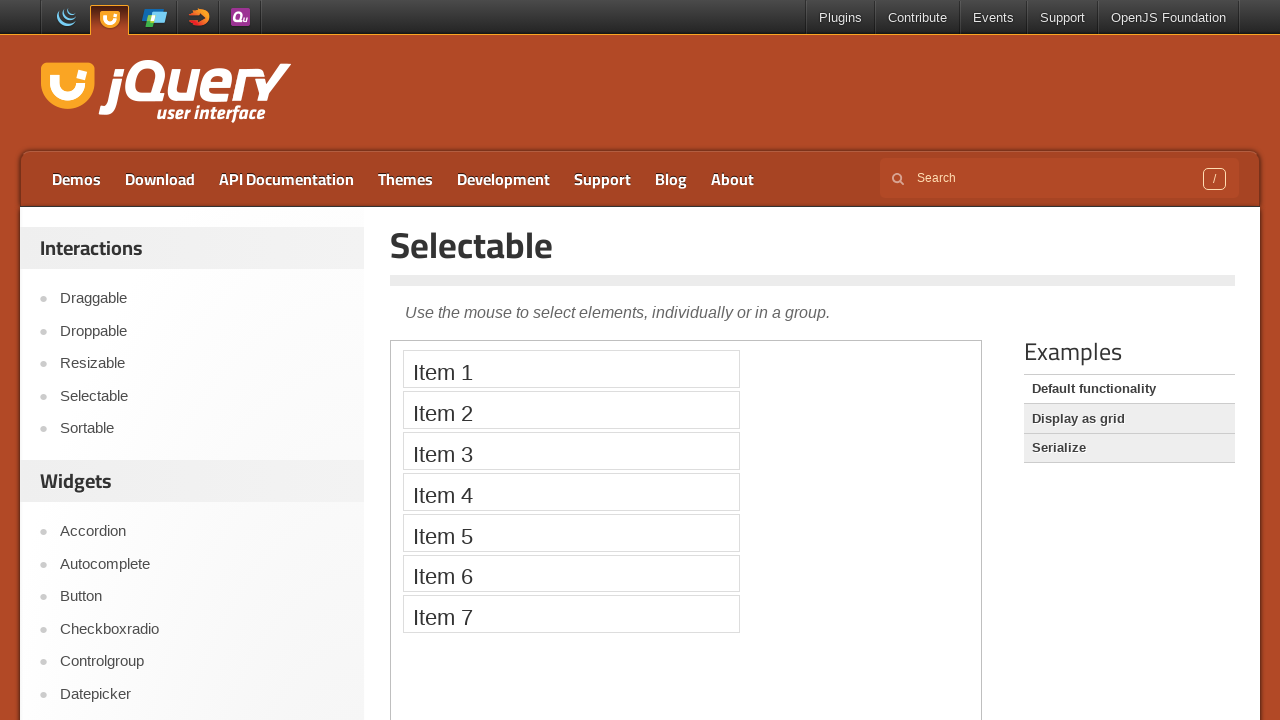

Dragged from first item to sixth item to select range at (571, 573)
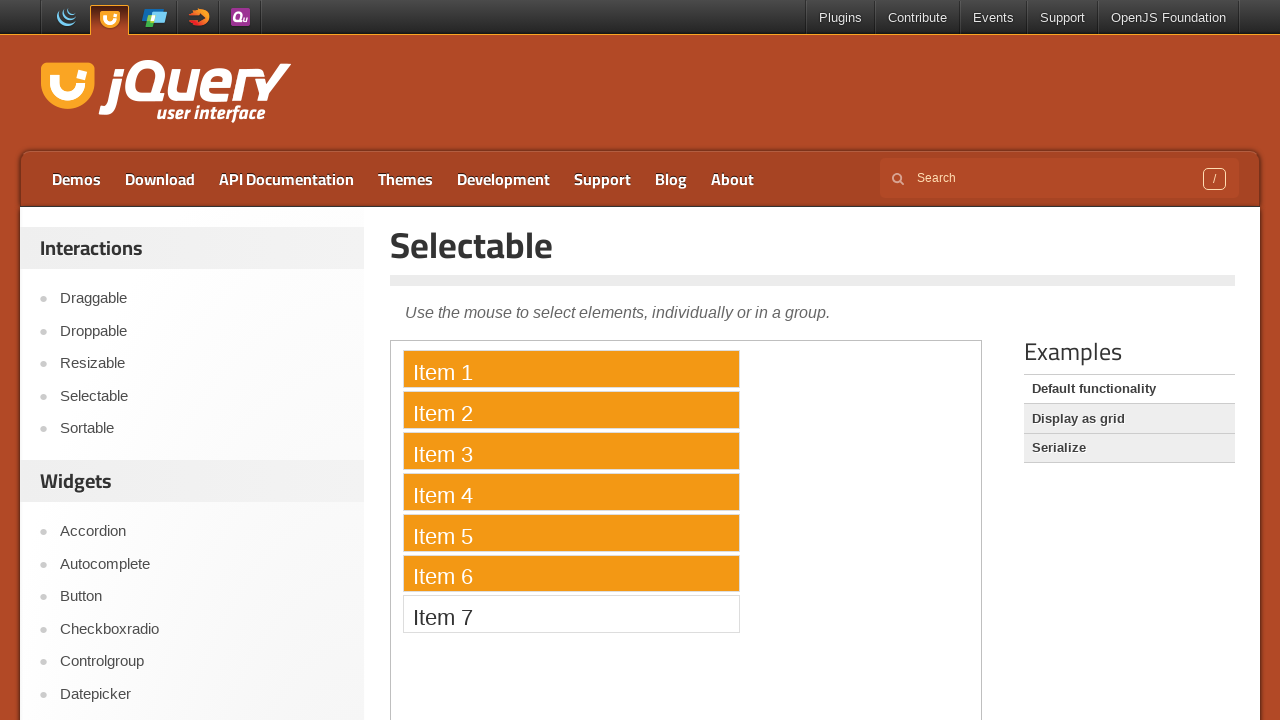

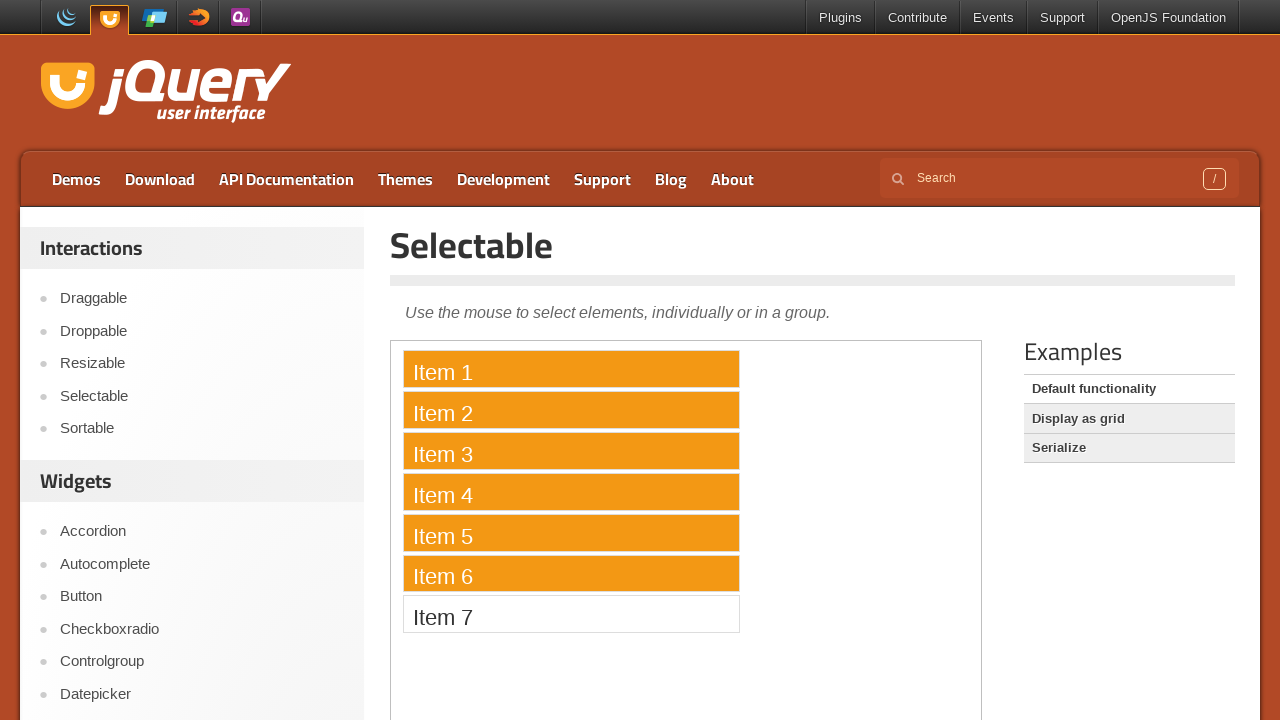